Tests GitHub's advanced search form by filling in search term, repository owner, date filter, and language selection, then submits the form and waits for results.

Starting URL: https://github.com/search/advanced

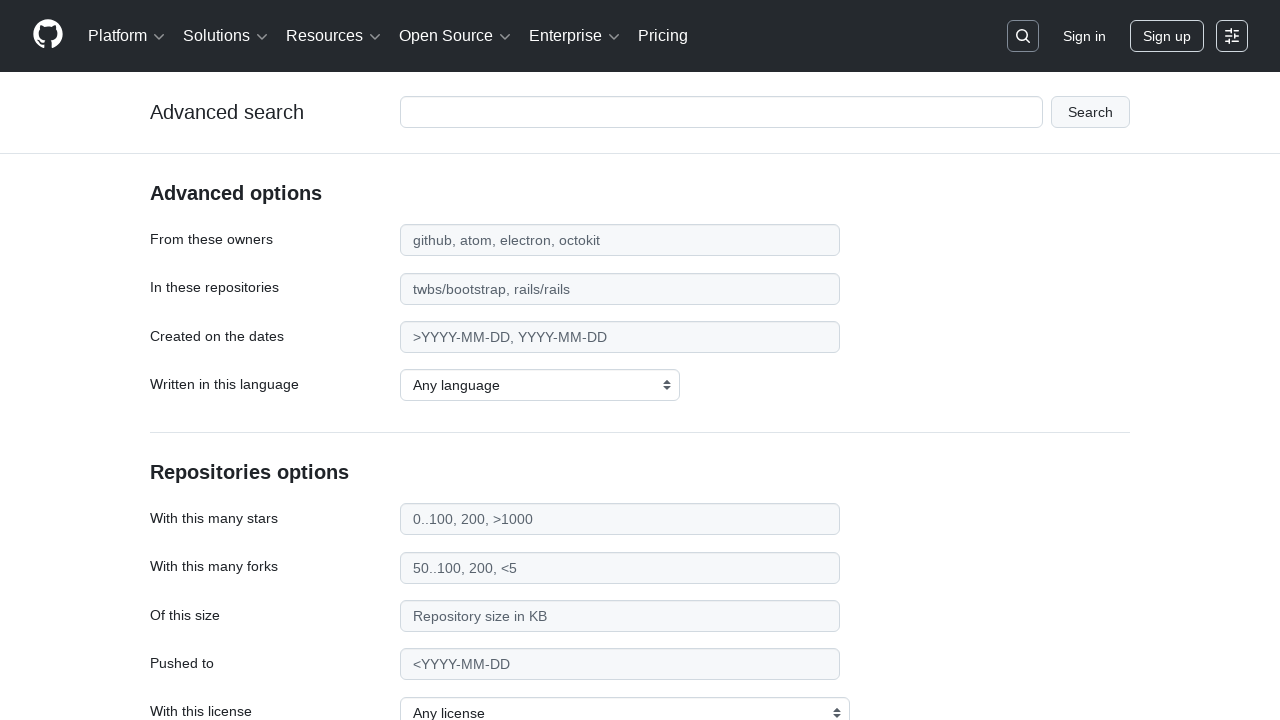

Filled search term with 'web-scraping' on #adv_code_search input.js-advanced-search-input
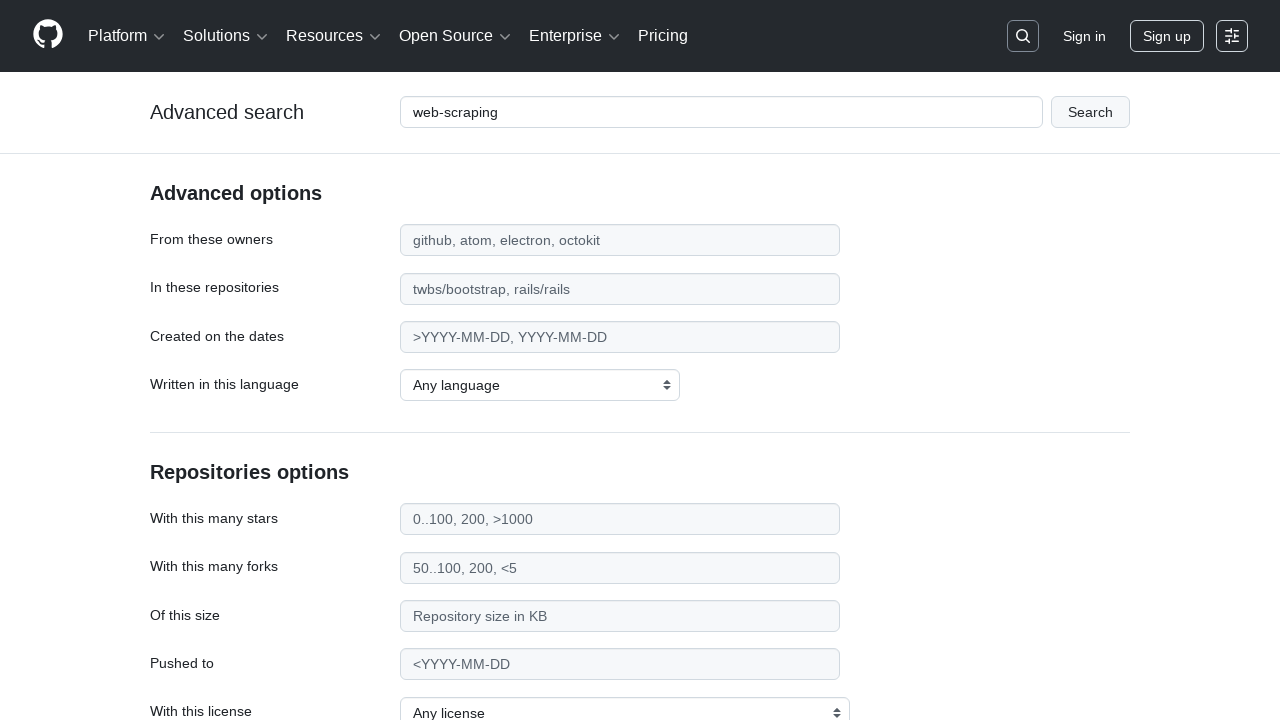

Filled repository owner field with 'microsoft' on #search_from
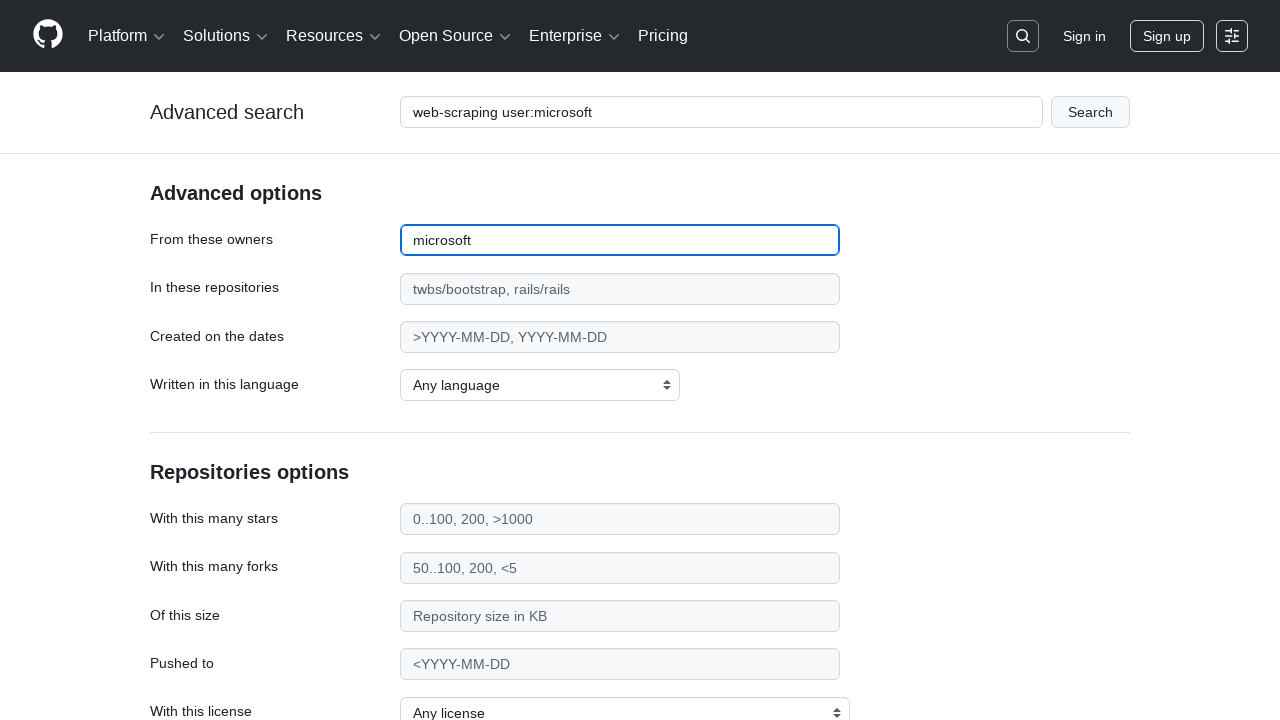

Filled date filter with '>2020' on #search_date
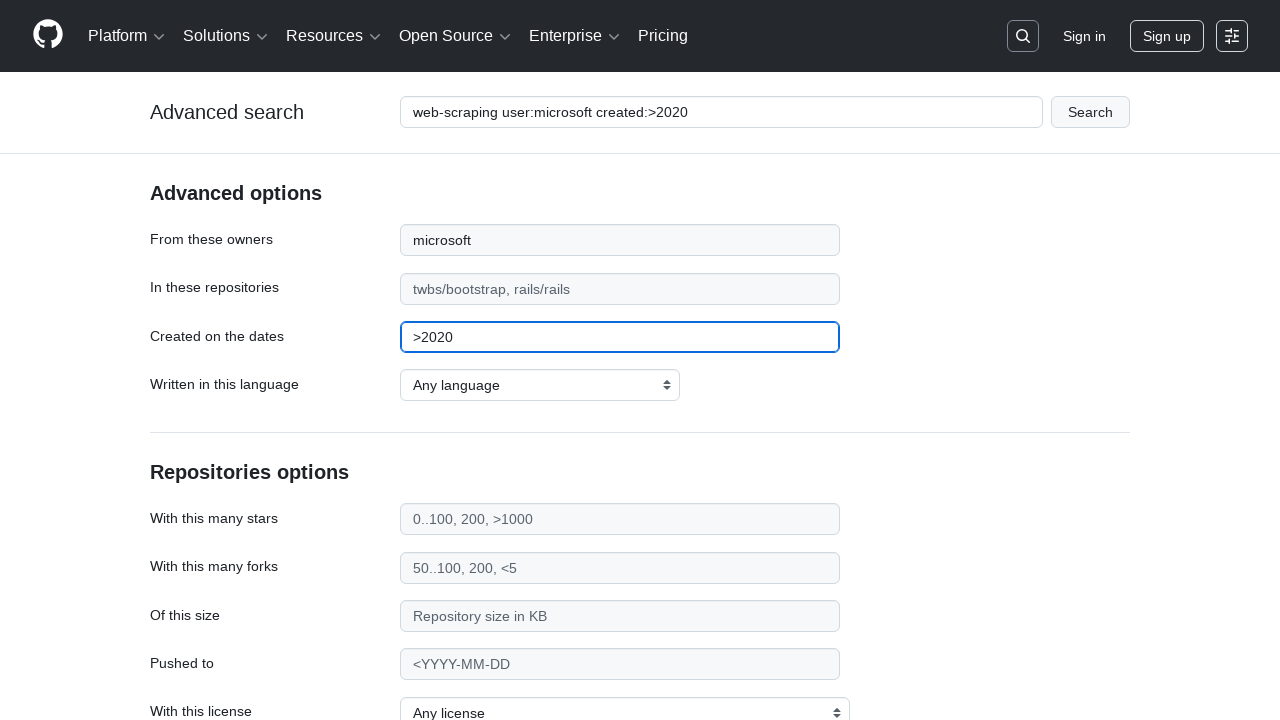

Selected 'Python' as programming language on select#search_language
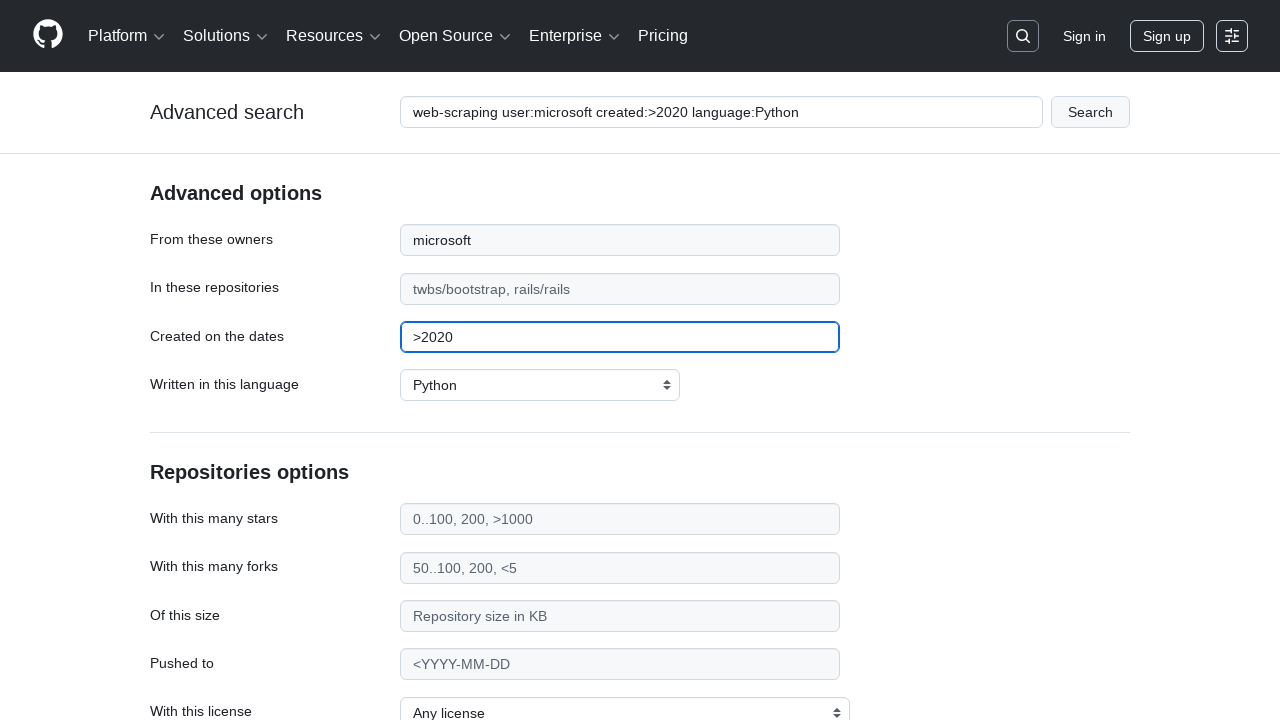

Clicked submit button to search GitHub advanced code search at (1090, 112) on #adv_code_search button[type="submit"]
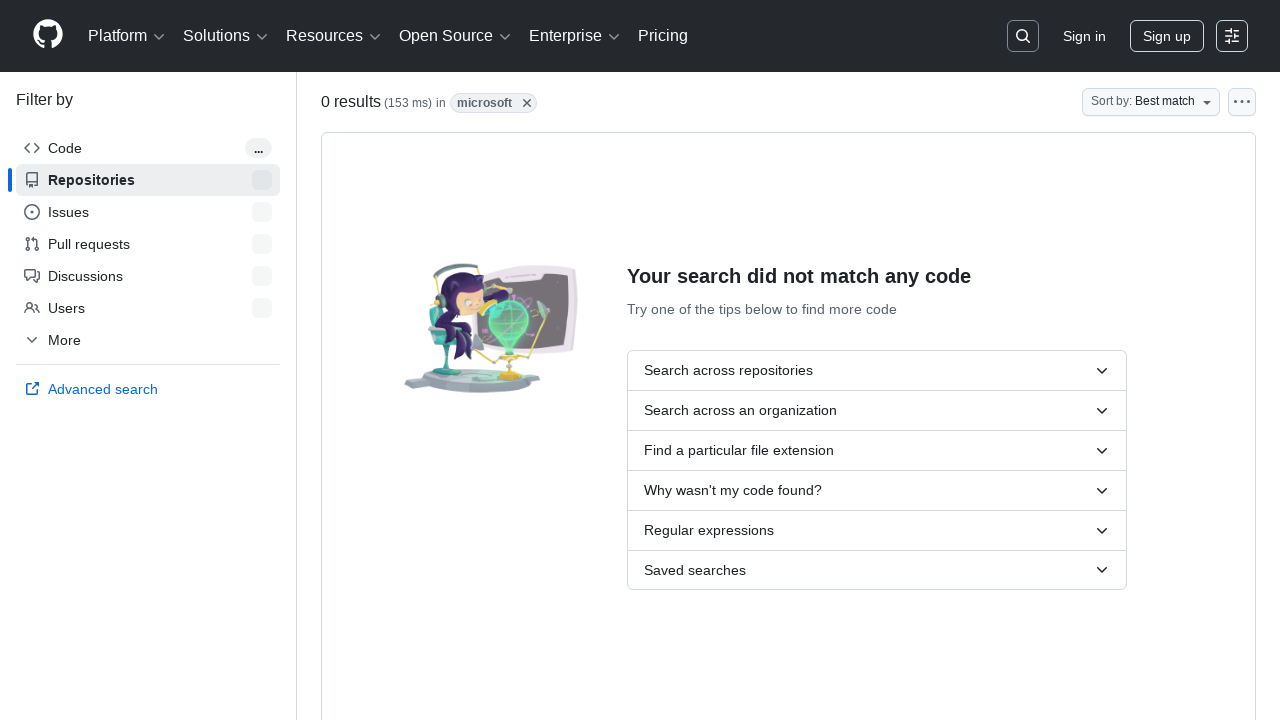

Search results loaded and network idle
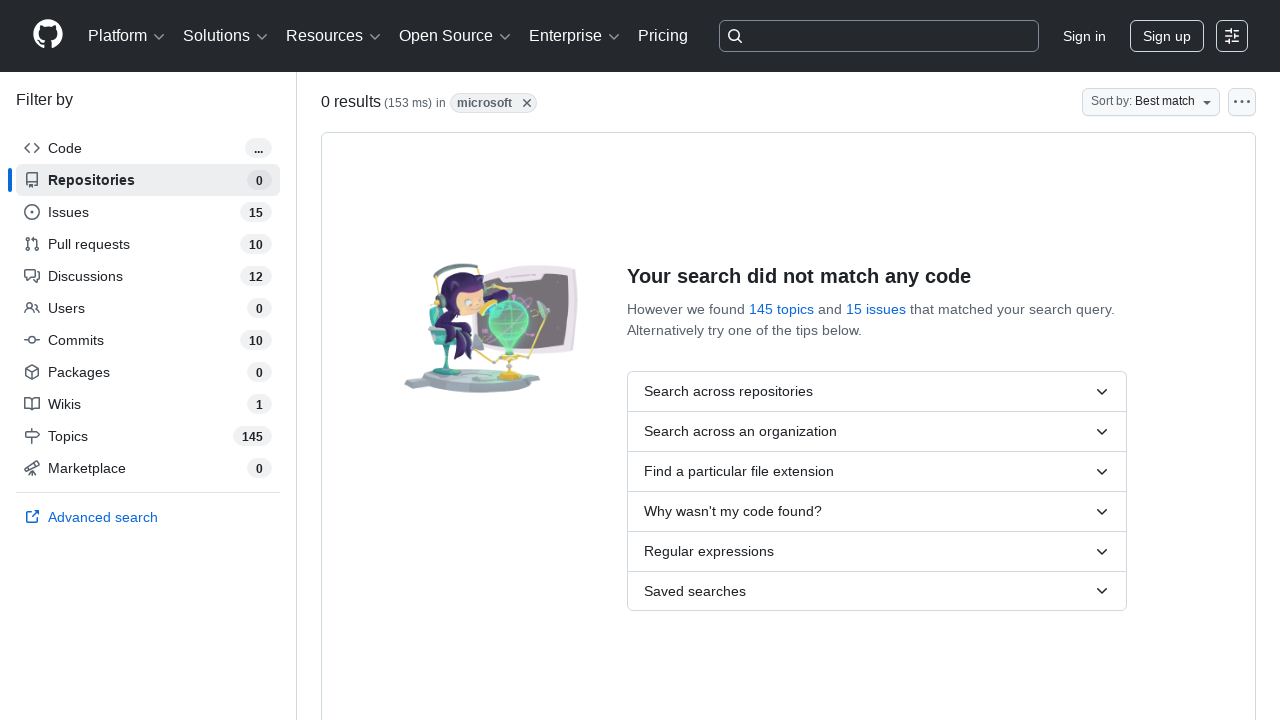

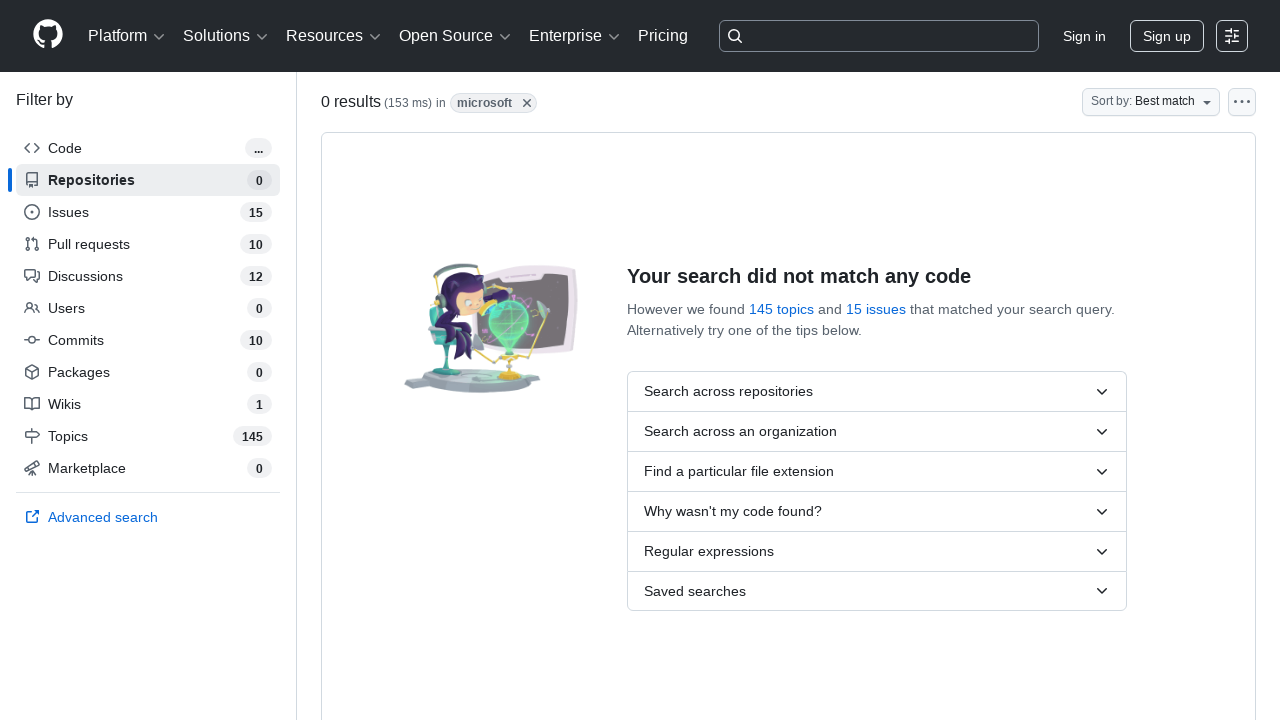